Tests dynamic loading functionality by clicking start button and waiting for "Hello World" text to appear with longer wait timeout

Starting URL: https://automationfc.github.io/dynamic-loading/

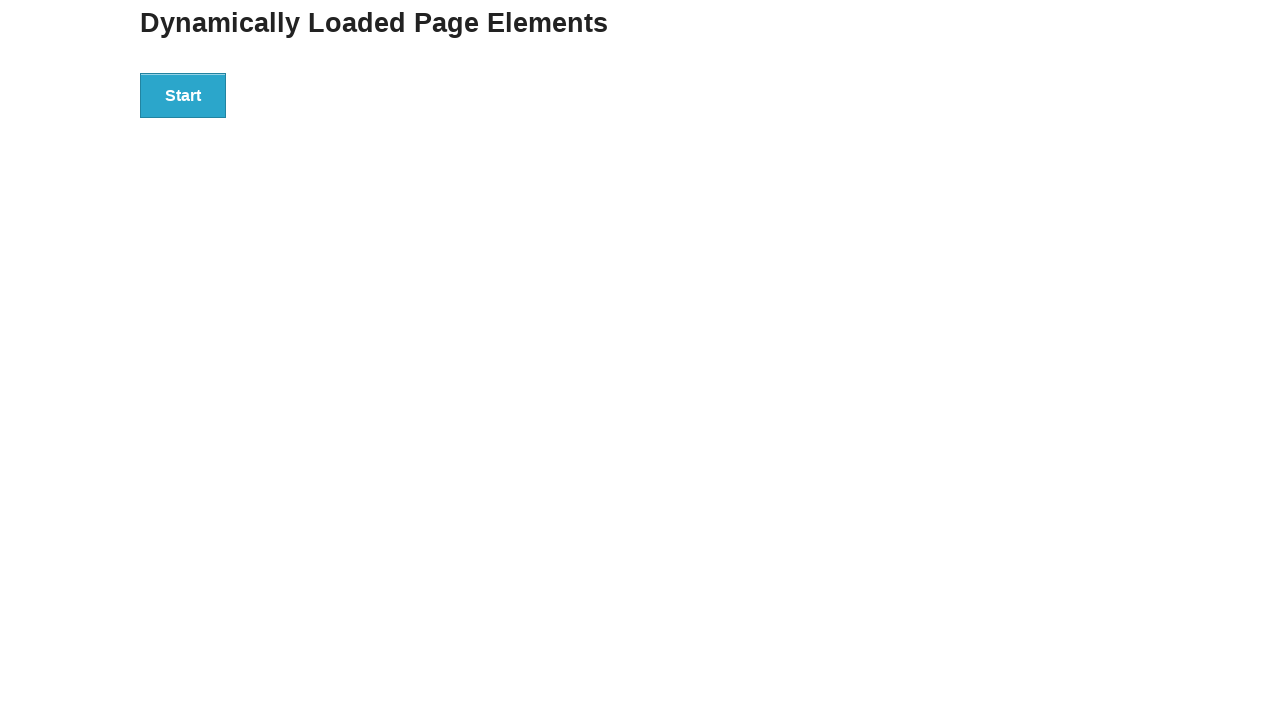

Clicked start button to trigger dynamic loading at (183, 95) on xpath=//div[@id='start']/button
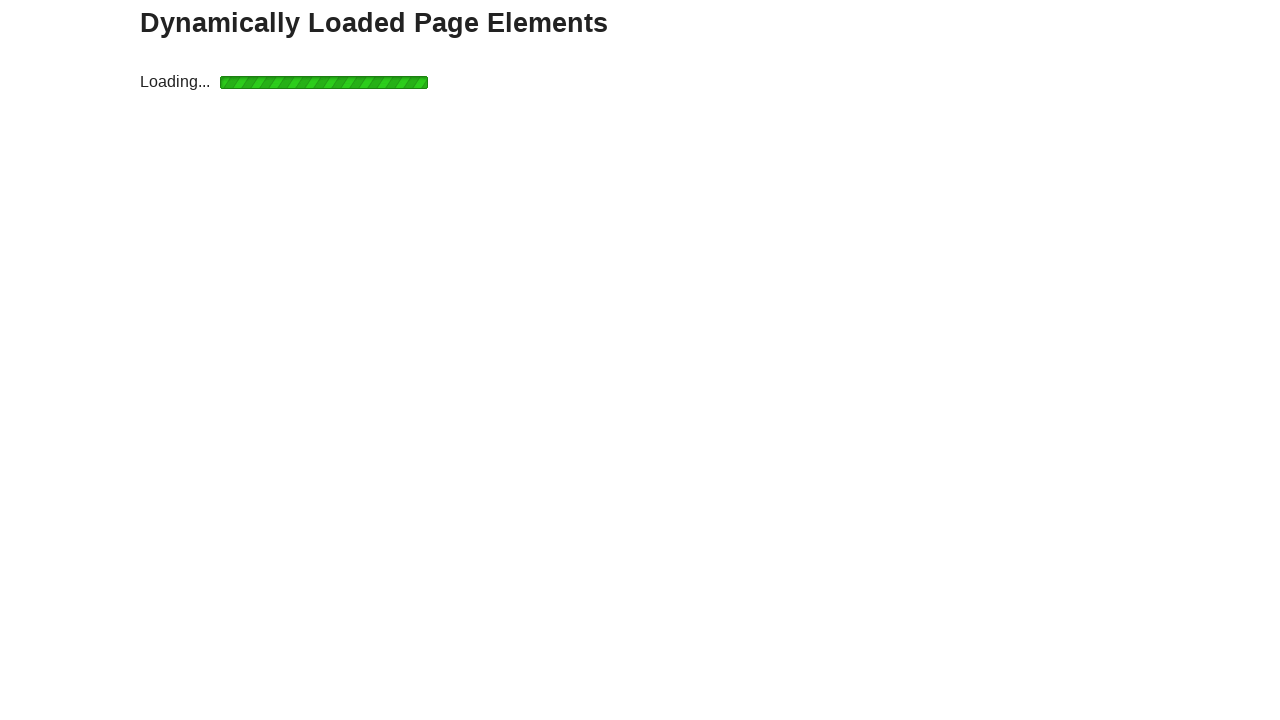

Waited for 'Hello World' text to appear with 15 second timeout
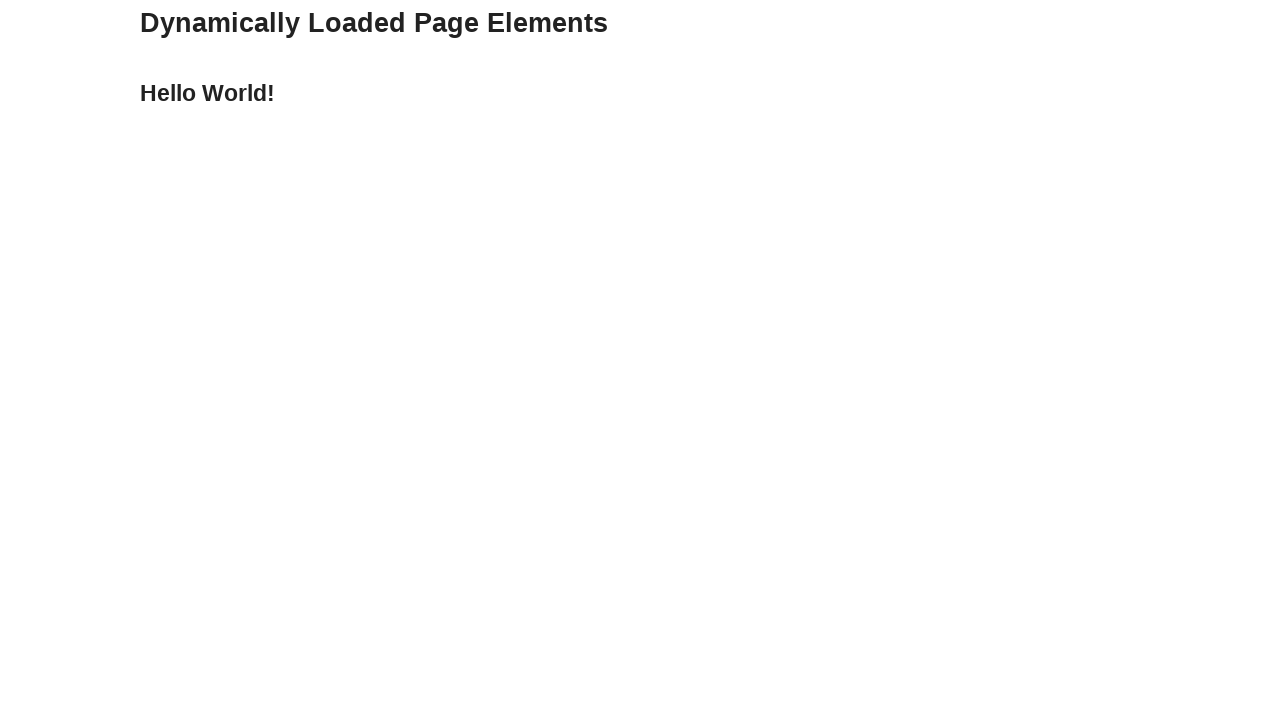

Verified that the text content equals 'Hello World!'
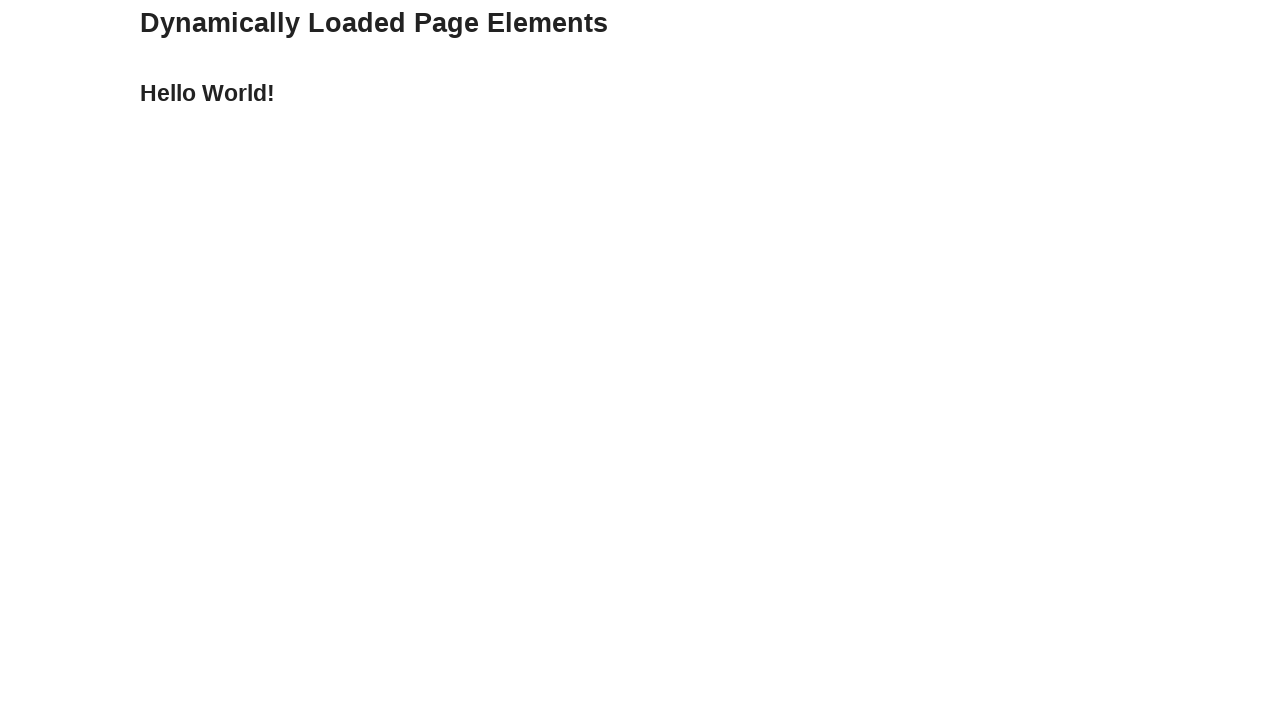

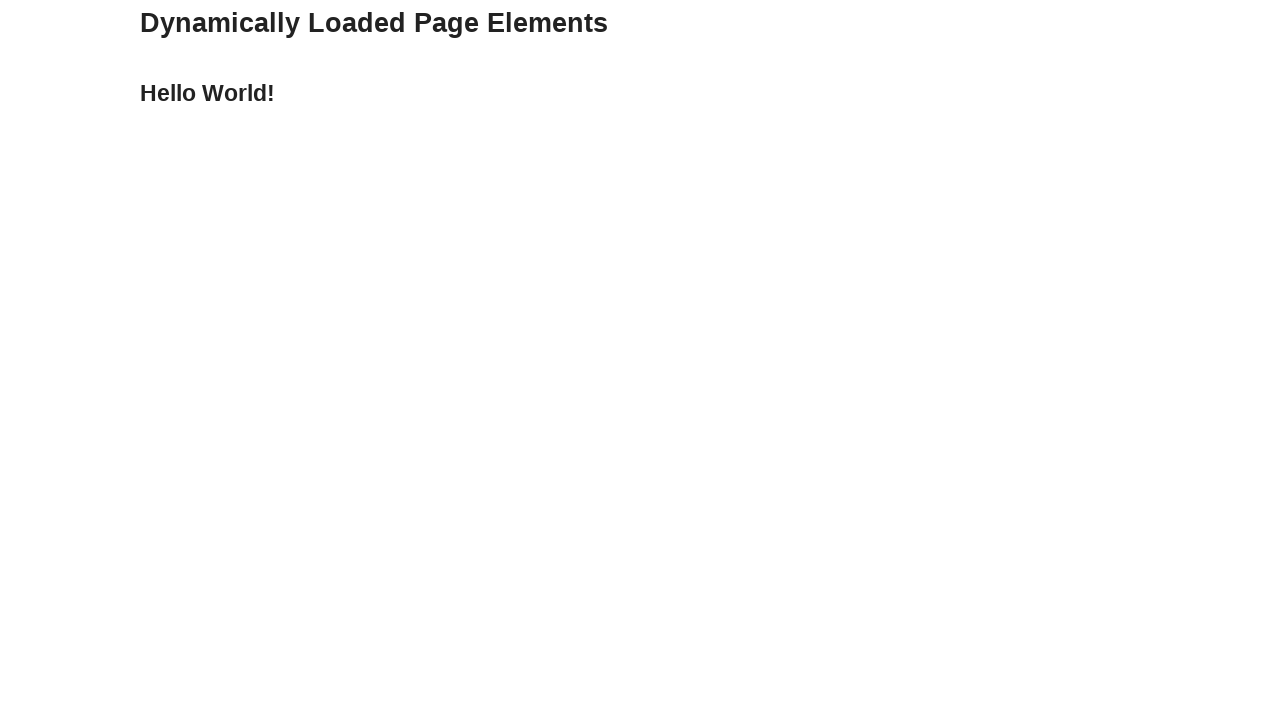